Tests sending a SPACE key press to a specific input element and verifies the page displays the correct key that was pressed.

Starting URL: http://the-internet.herokuapp.com/key_presses

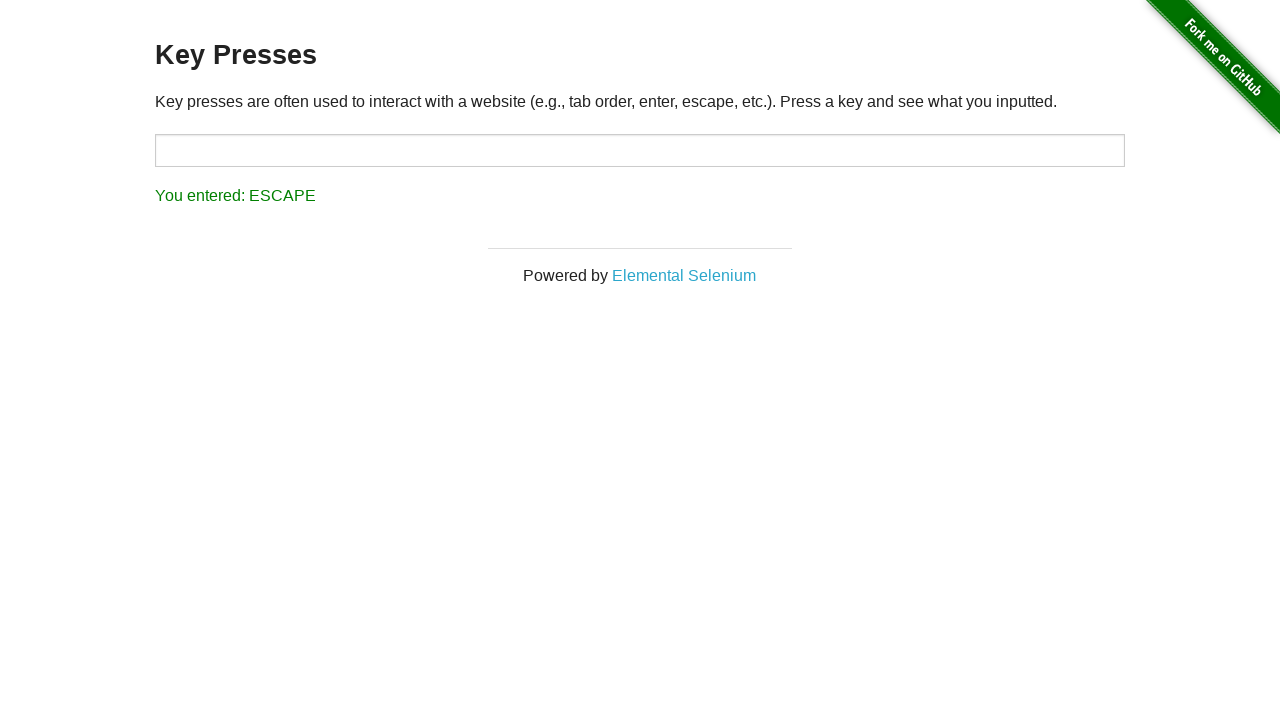

Navigated to key presses test page
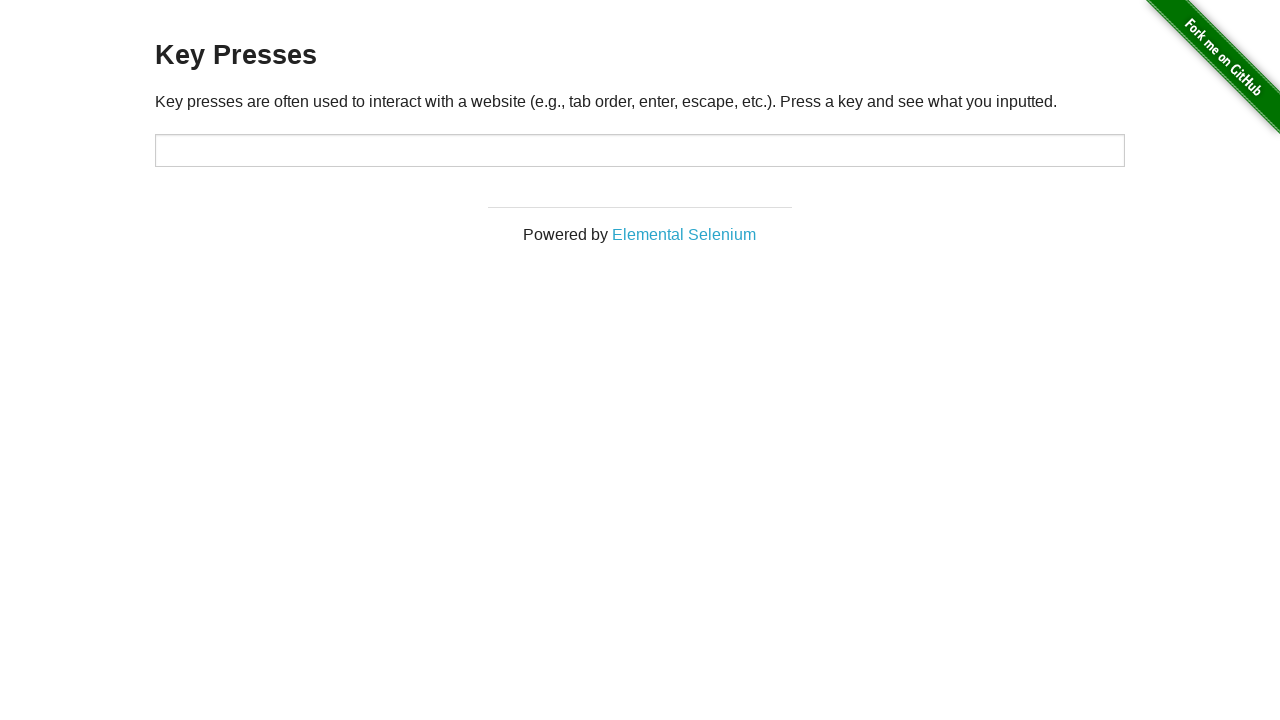

Pressed SPACE key on target input element on #target
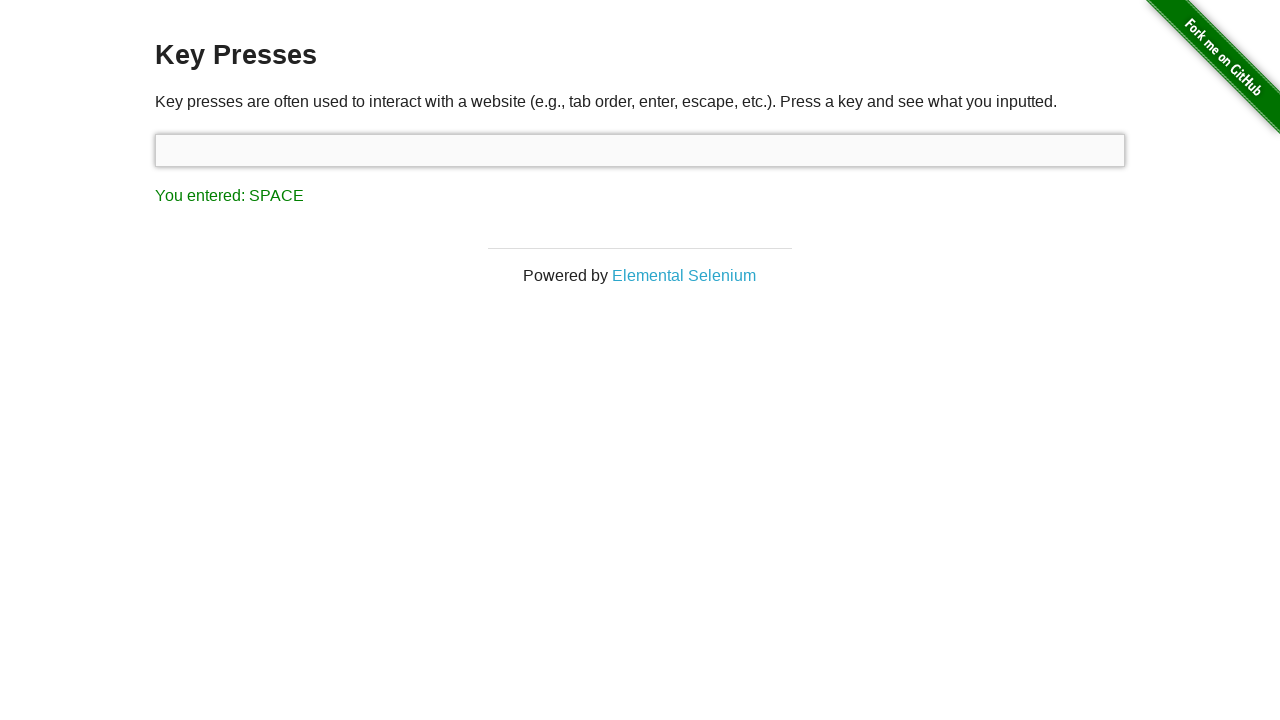

Result element appeared on page
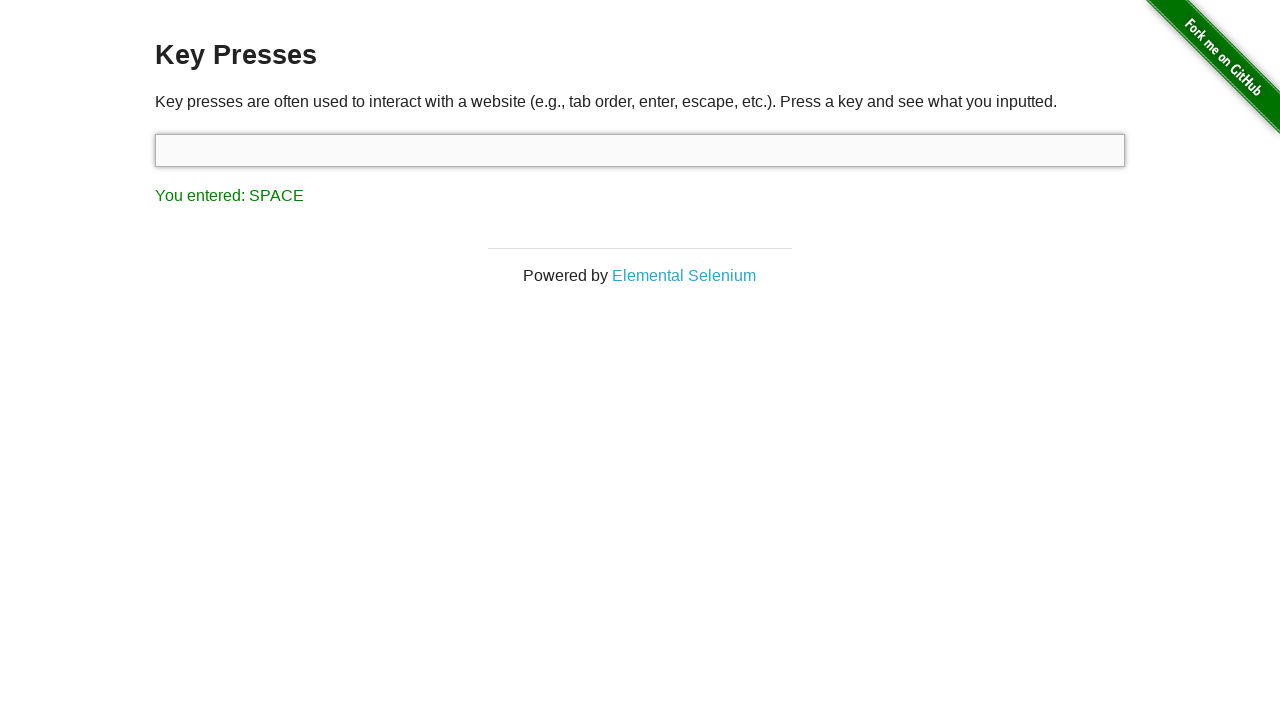

Retrieved result text: 'You entered: SPACE'
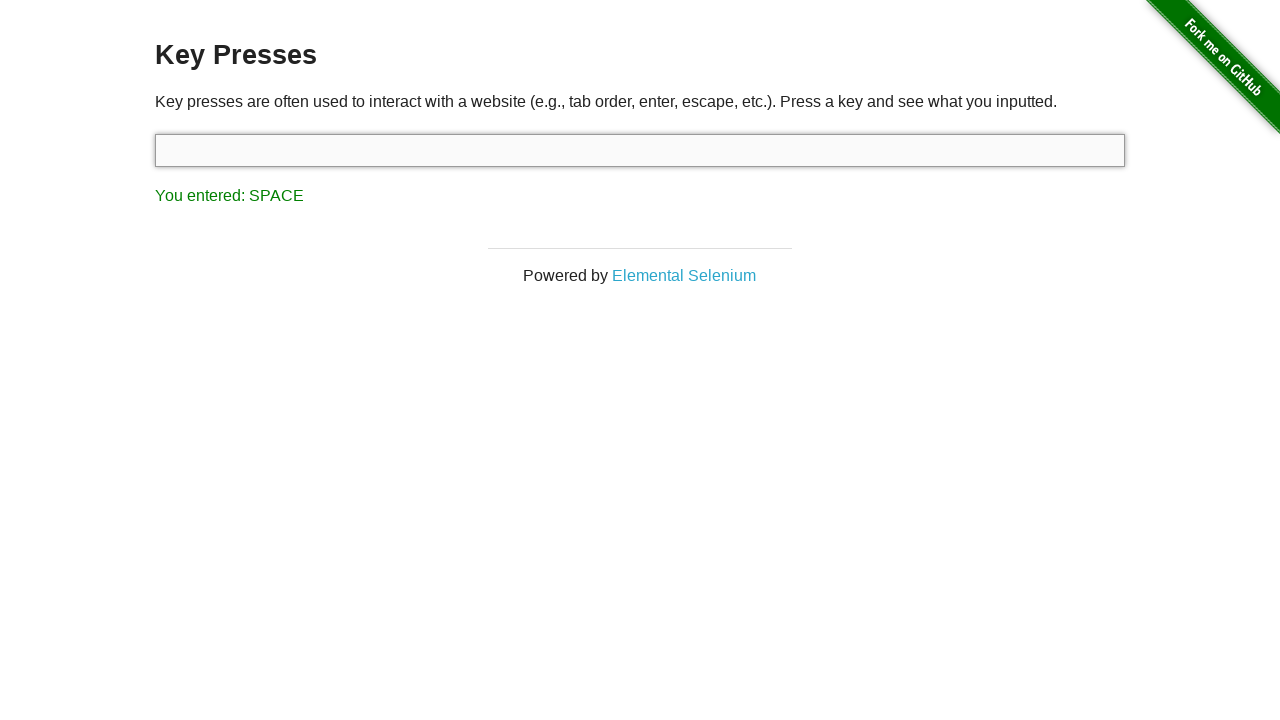

Assertion passed: result text matches expected 'You entered: SPACE'
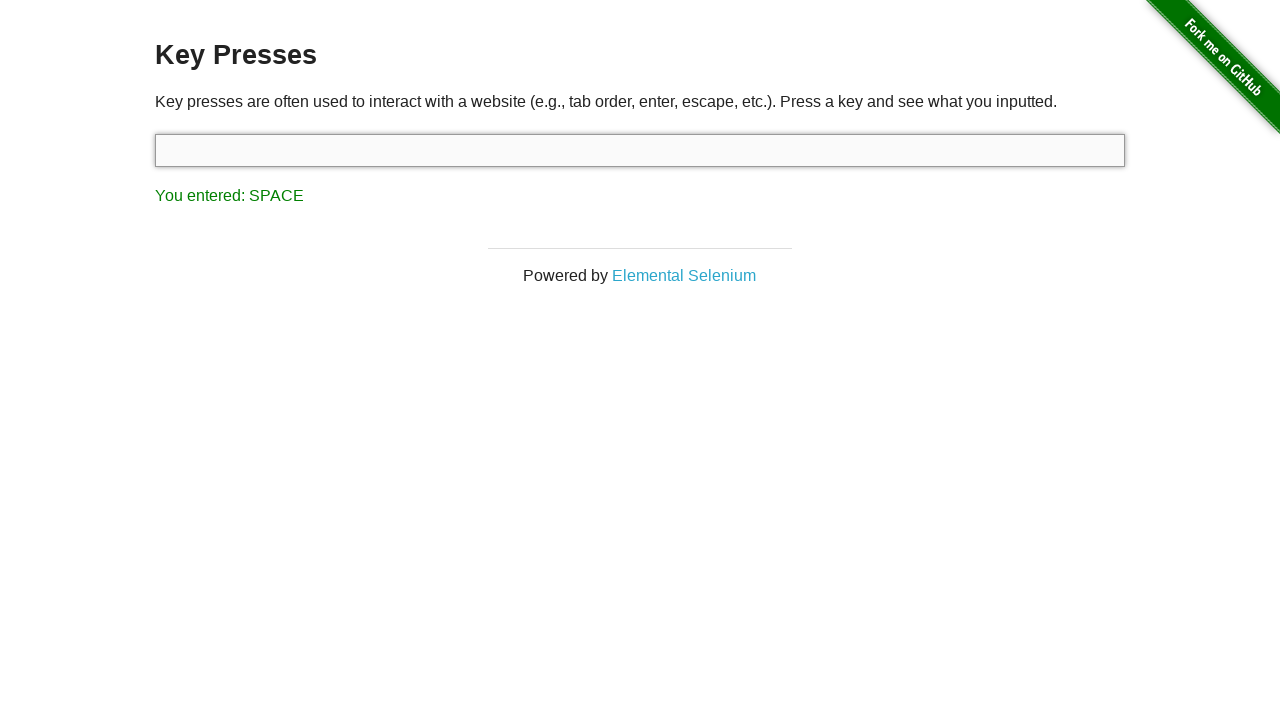

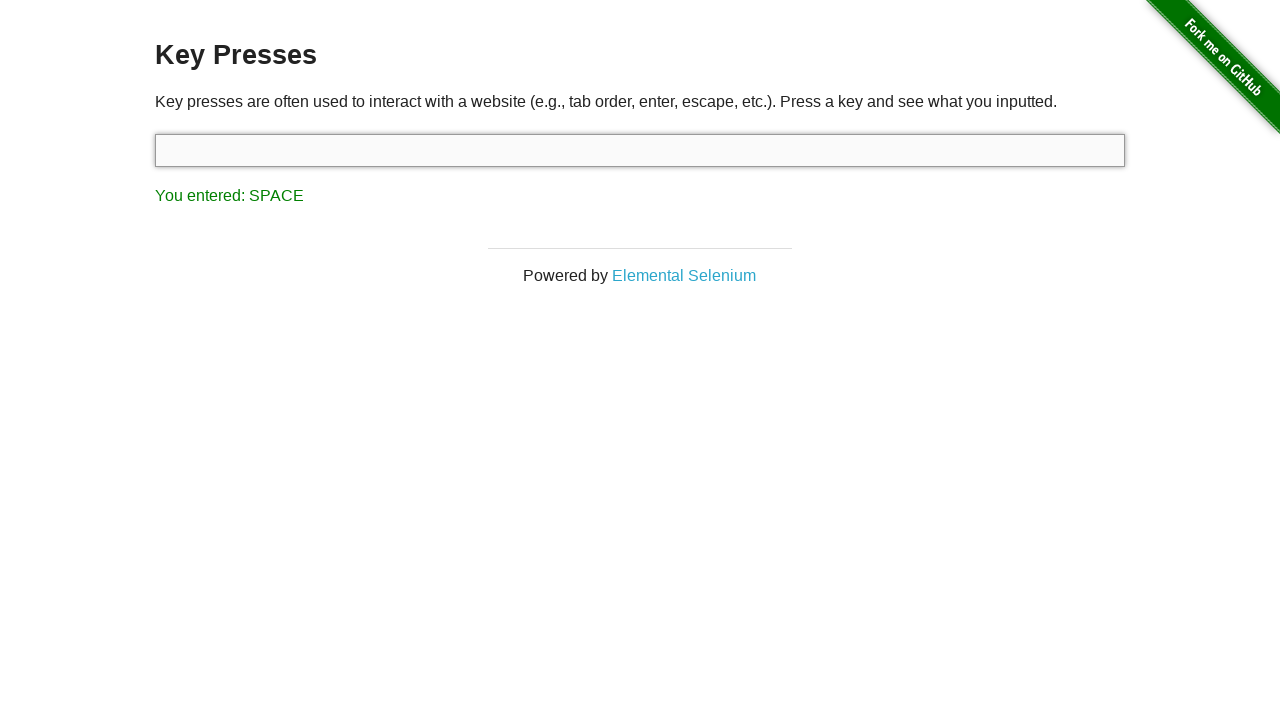